Tests navigation between menu items by clicking Browse Languages, then Start, and verifying the welcome message is displayed

Starting URL: http://www.99-bottles-of-beer.net/

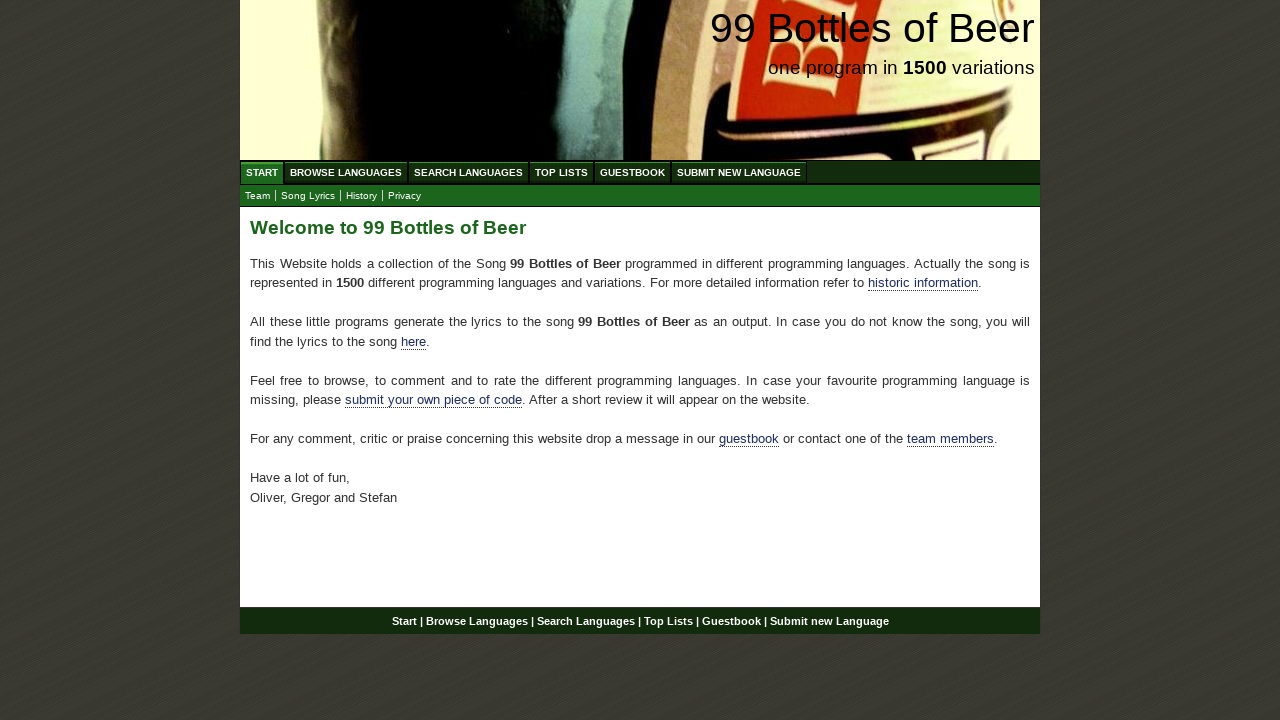

Clicked Browse Languages menu item at (346, 172) on xpath=//body/div[@id='wrap']/div[@id='navigation']/ul[@id='menu']/li/a[@href='/a
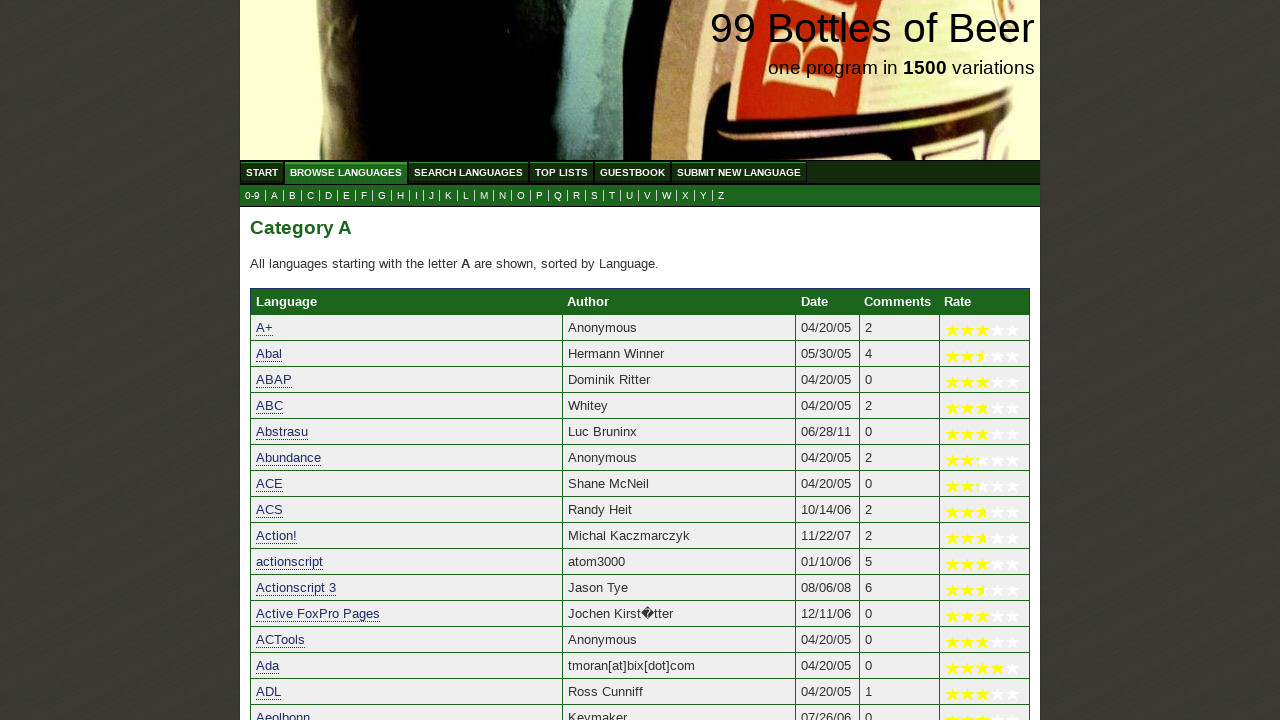

Clicked Start menu item to navigate back to homepage at (262, 172) on xpath=//body/div[@id='wrap']/div[@id='navigation']/ul[@id='menu']/li/a[@href='/'
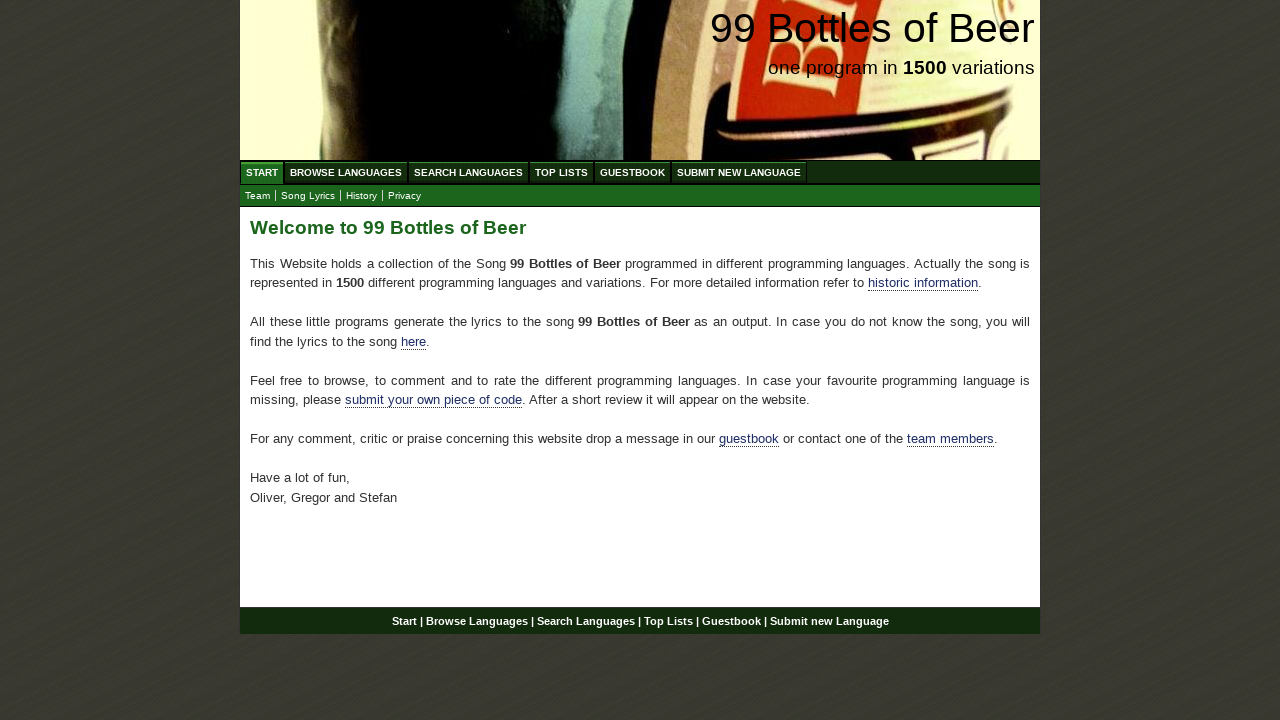

Waited for welcome message h2 element to load
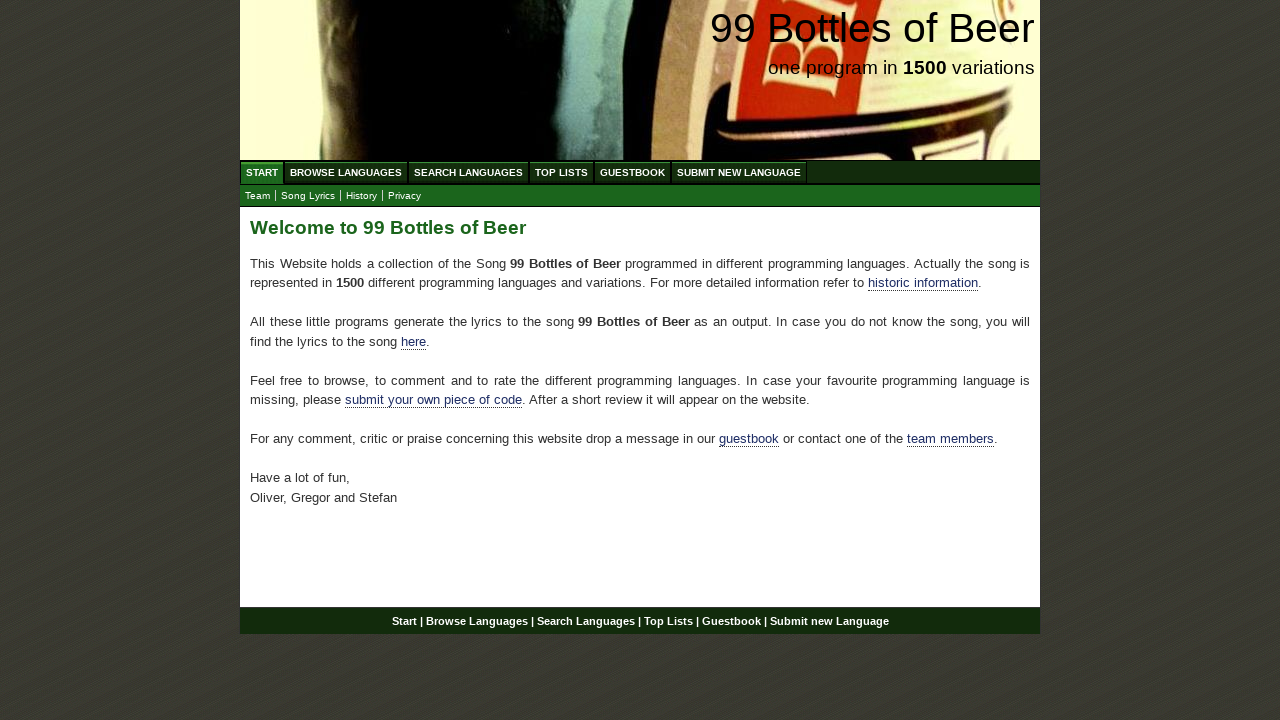

Verified welcome message displays 'Welcome to 99 Bottles of Beer'
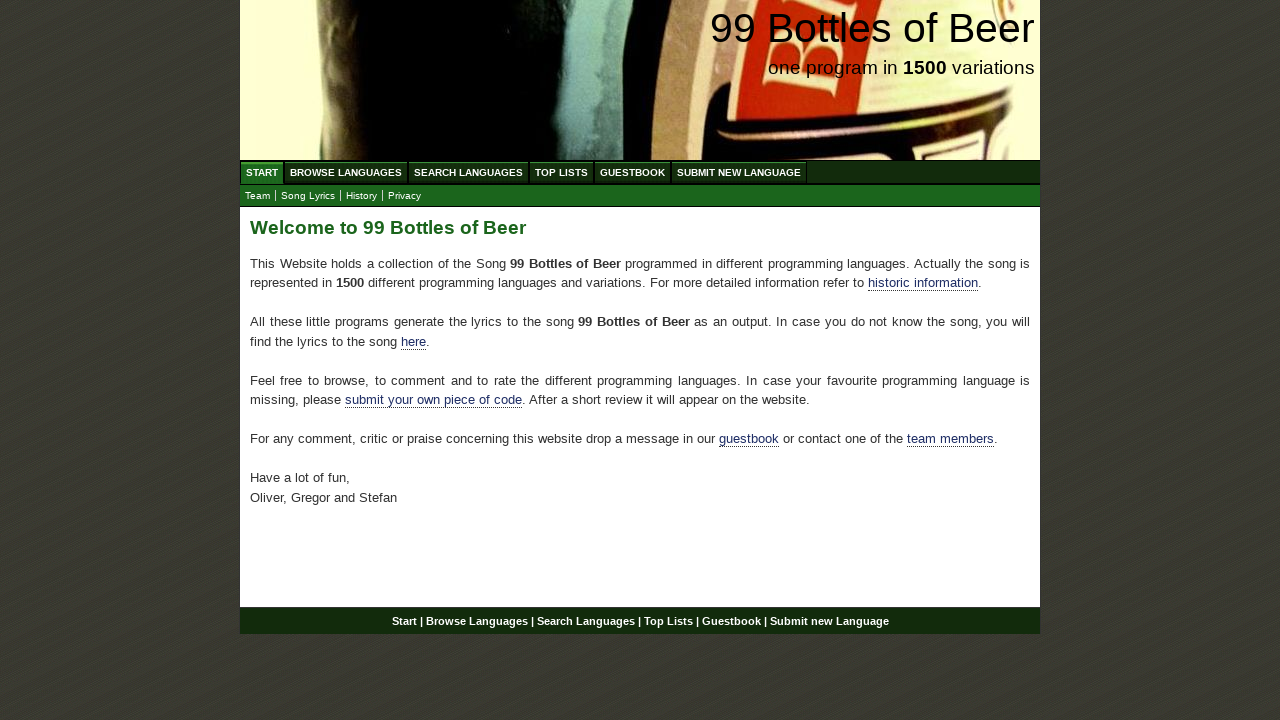

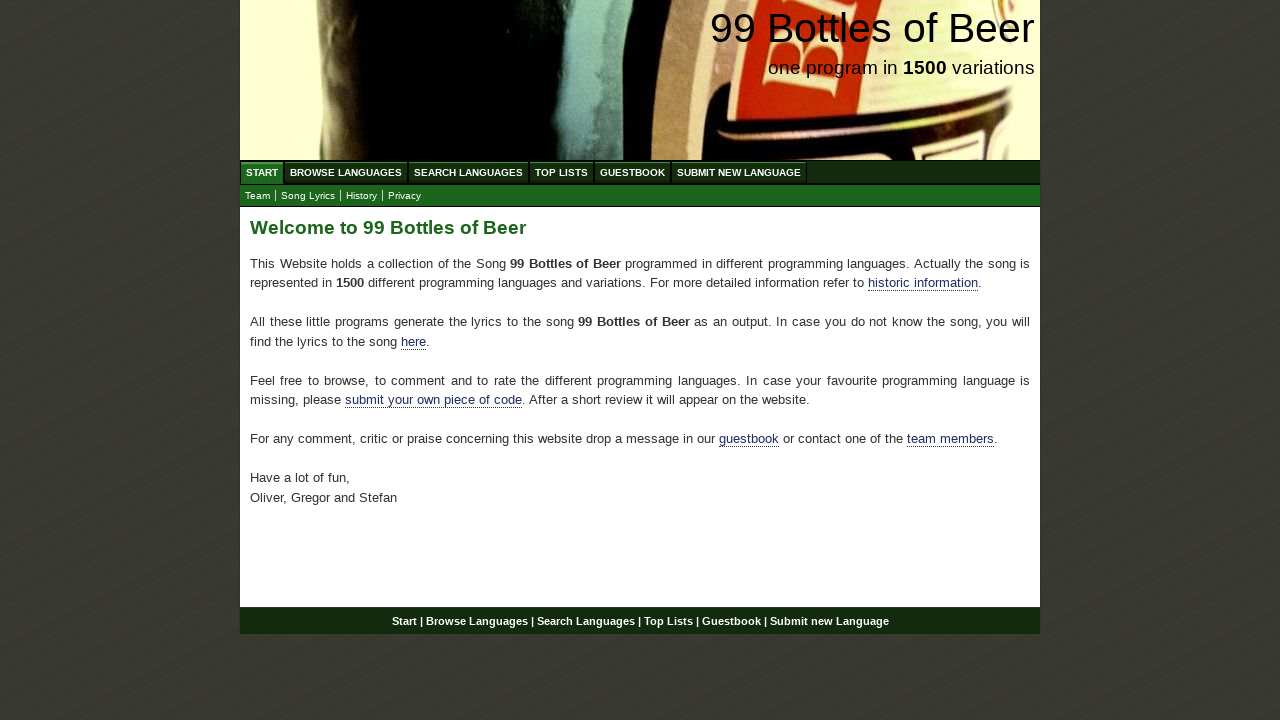